Tests the second column (First Name) of the table by validating all values in that column

Starting URL: http://the-internet.herokuapp.com/

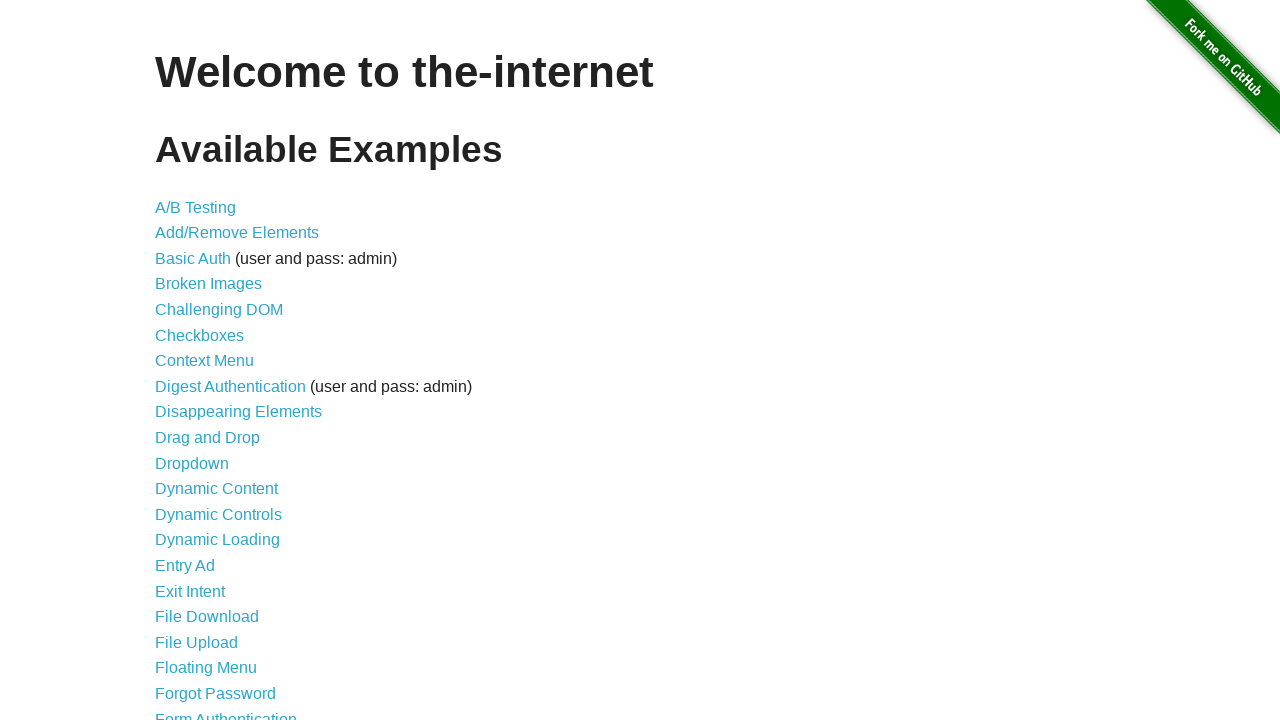

Clicked on 'Sortable Data Tables' link at (230, 574) on text=Sortable Data Tables
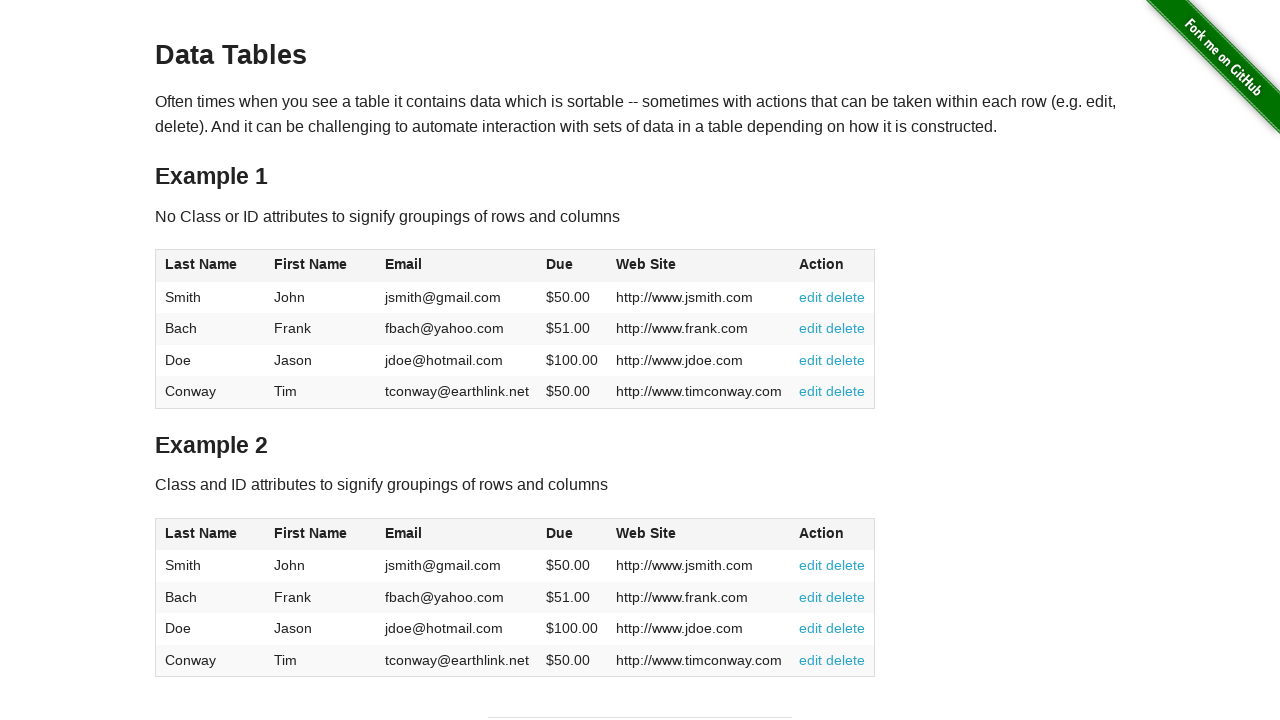

Table #table1 loaded
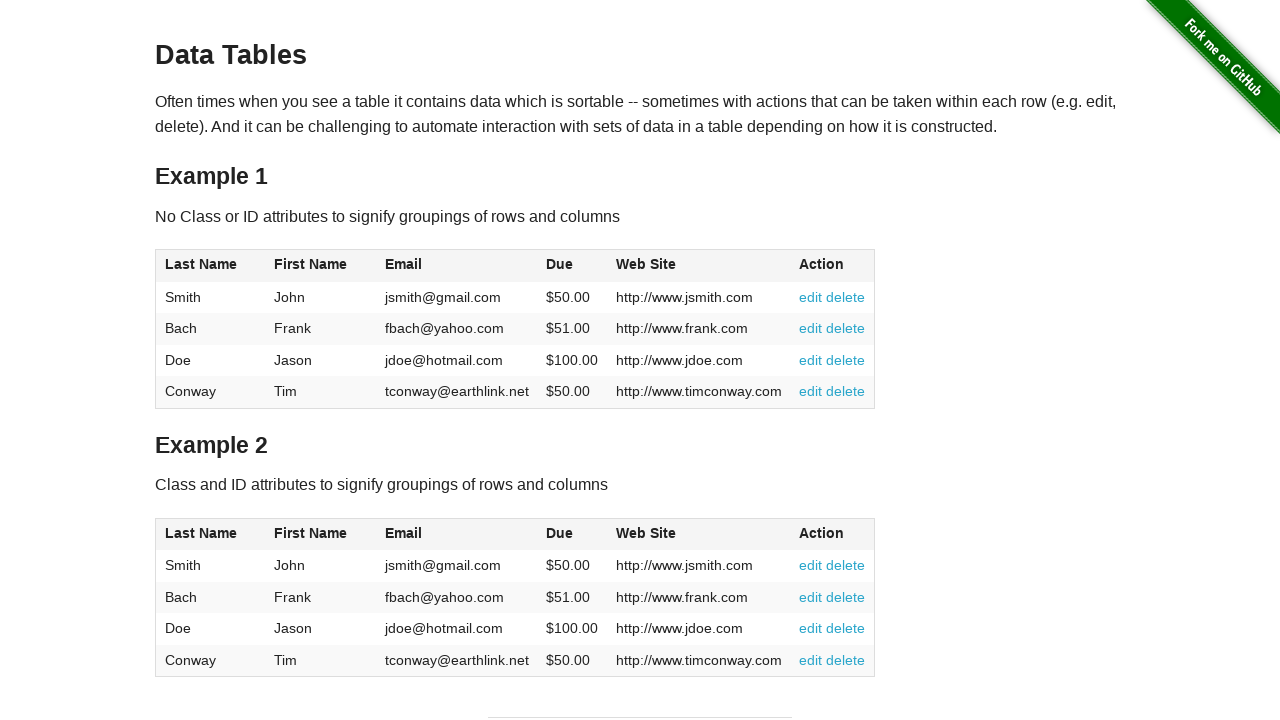

Retrieved all text contents from second column (First Name)
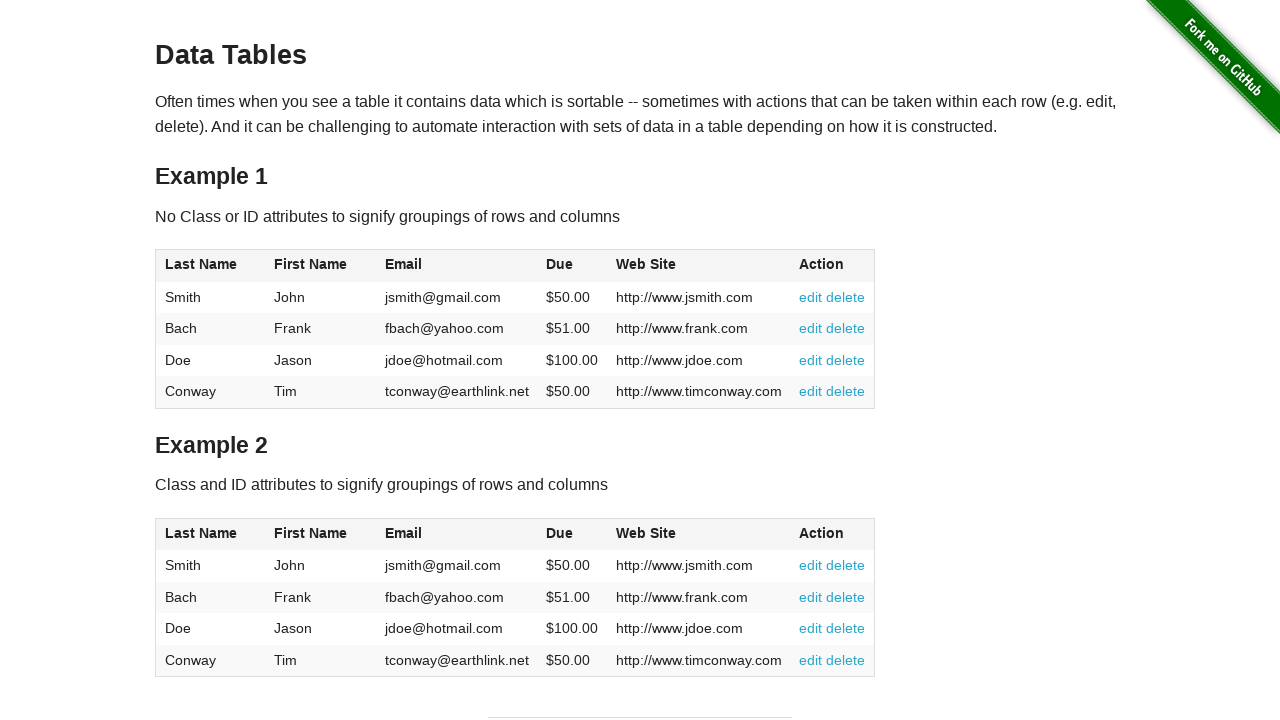

Validated row 0: 'John' matches expected value 'John'
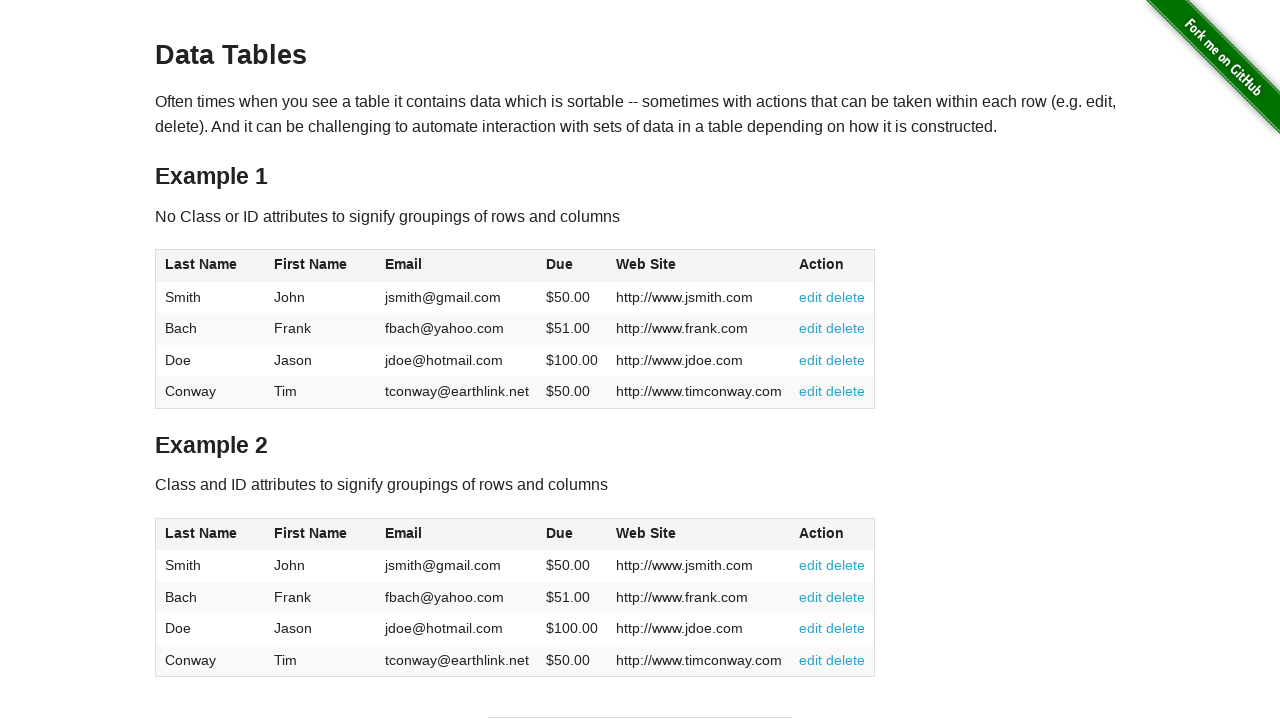

Validated row 1: 'Frank' matches expected value 'Frank'
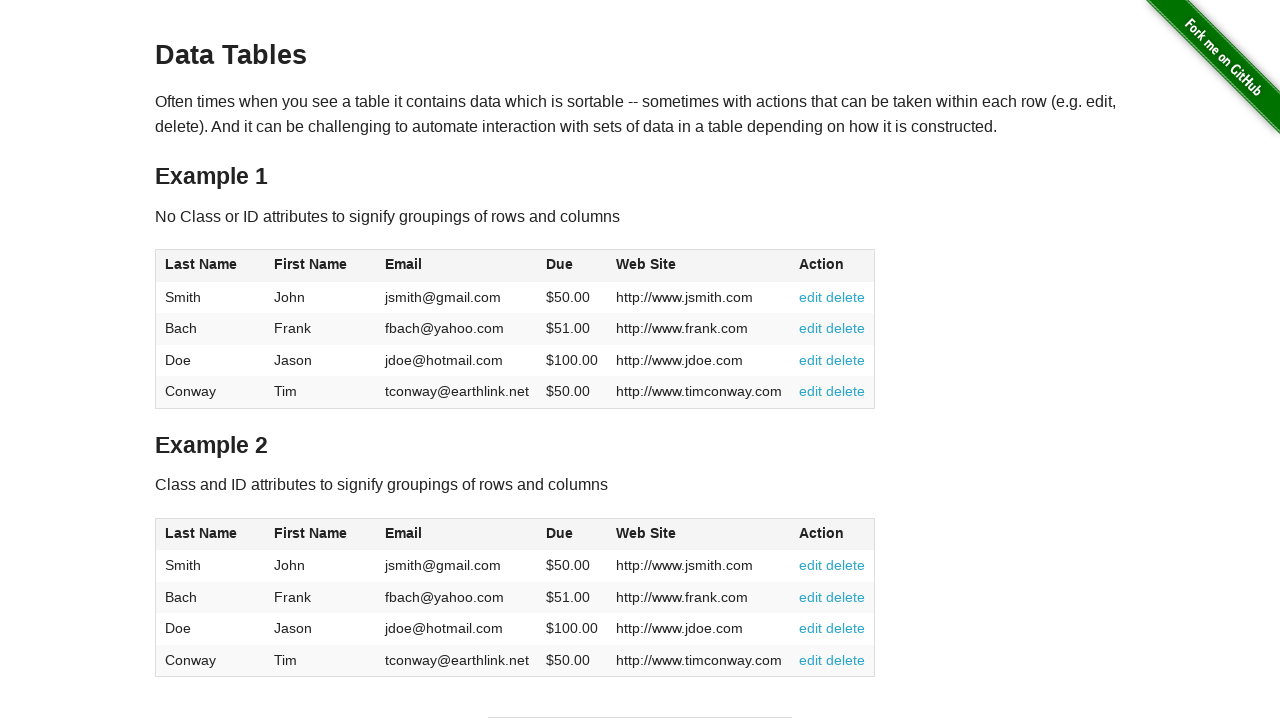

Validated row 2: 'Jason' matches expected value 'Jason'
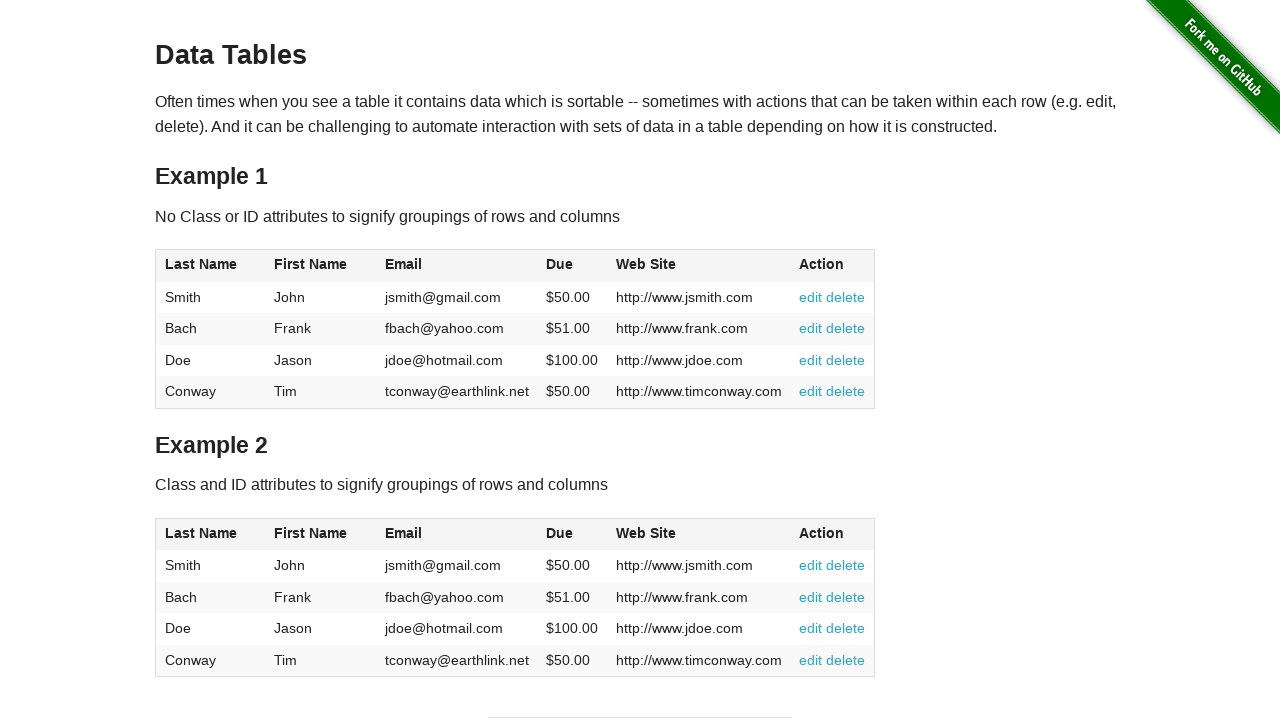

Validated row 3: 'Tim' matches expected value 'Tim'
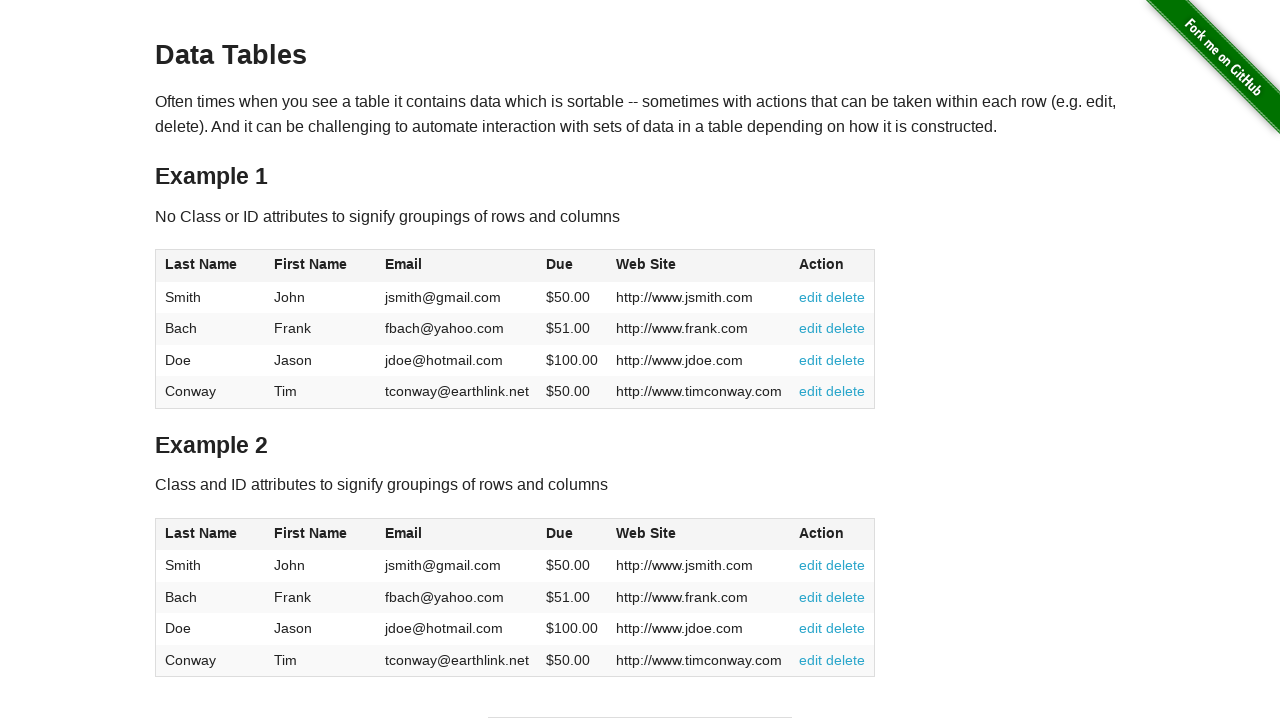

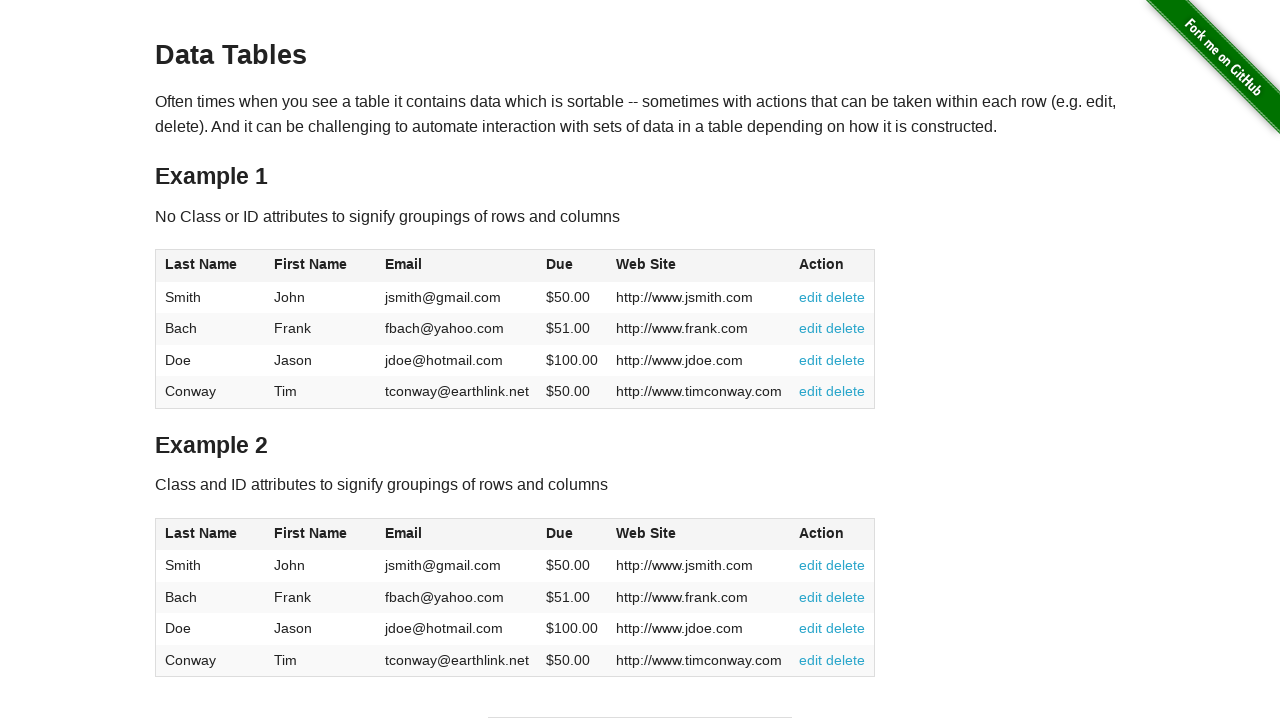